Tests a registration form by filling in first name, last name, and email fields, then submitting the form.

Starting URL: http://suninjuly.github.io/registration1.html

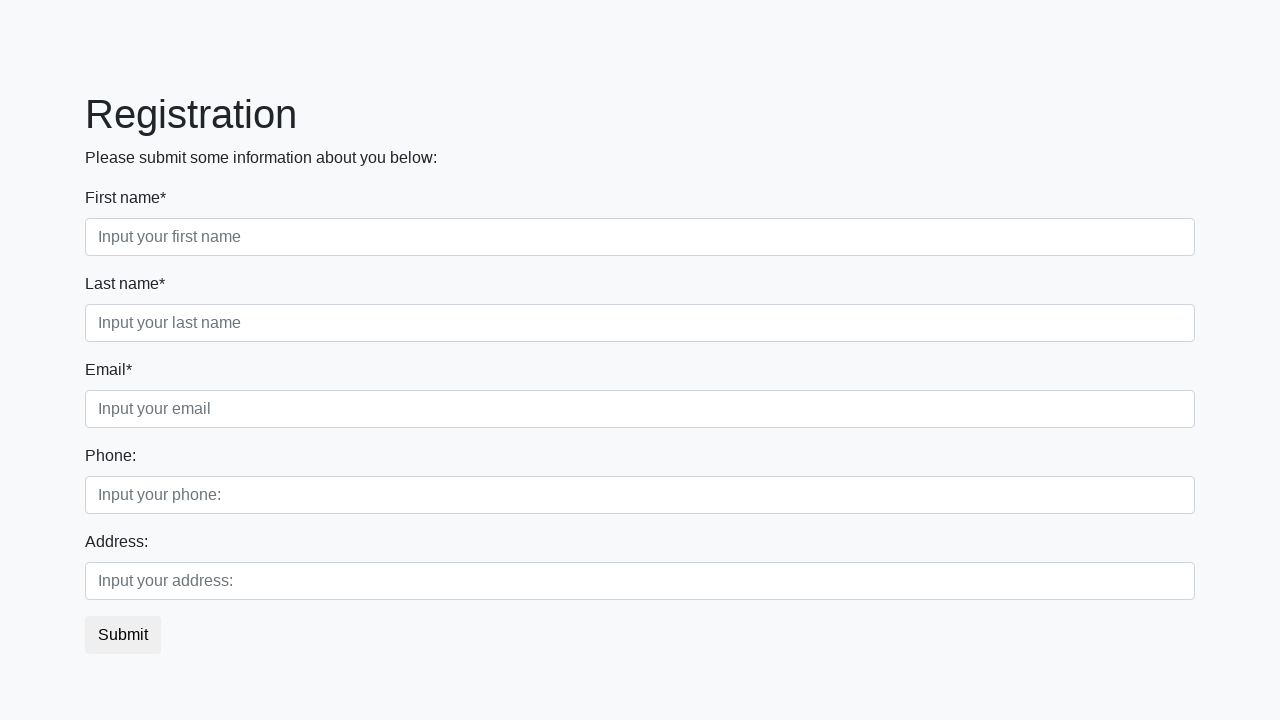

Filled first name field with 'Ivan' on //div[1]/div[1]/input
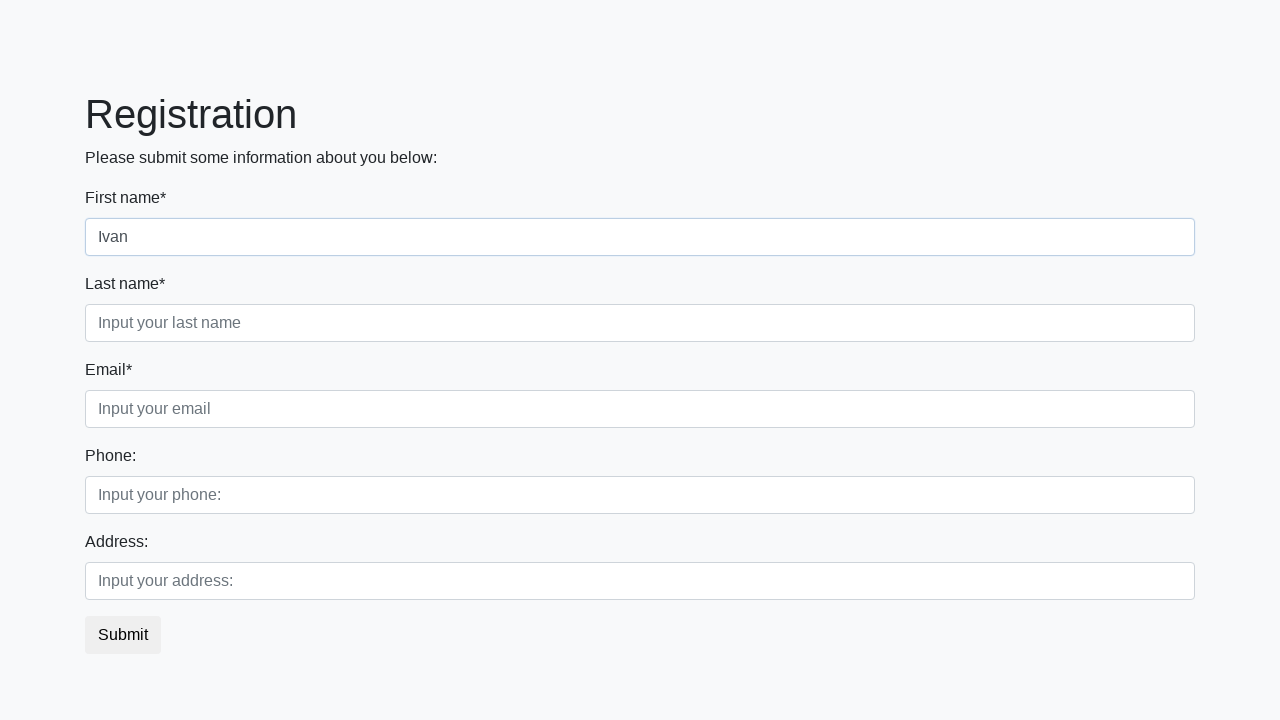

Filled last name field with 'Ivanov' on //div[1]/div[2]/input
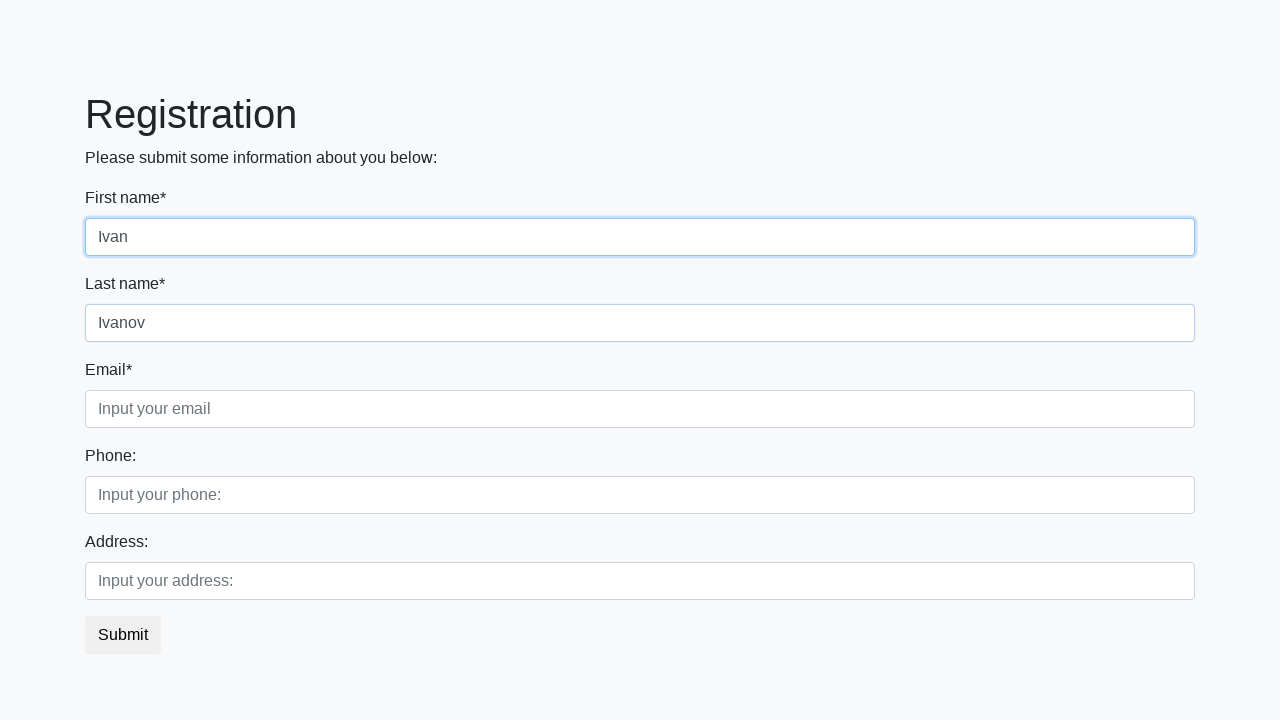

Filled email field with 'testuser847@example.com' on //div[1]/div[3]/input
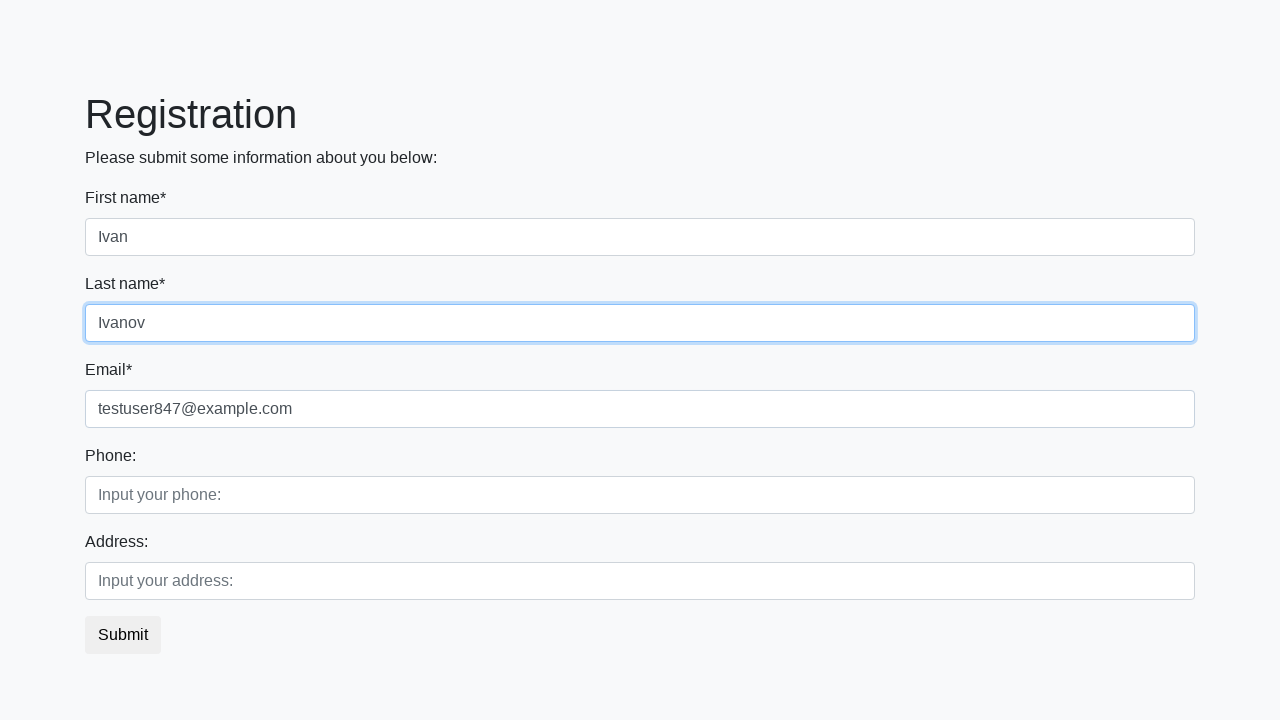

Clicked submit button to register at (123, 635) on xpath=//div/form/button
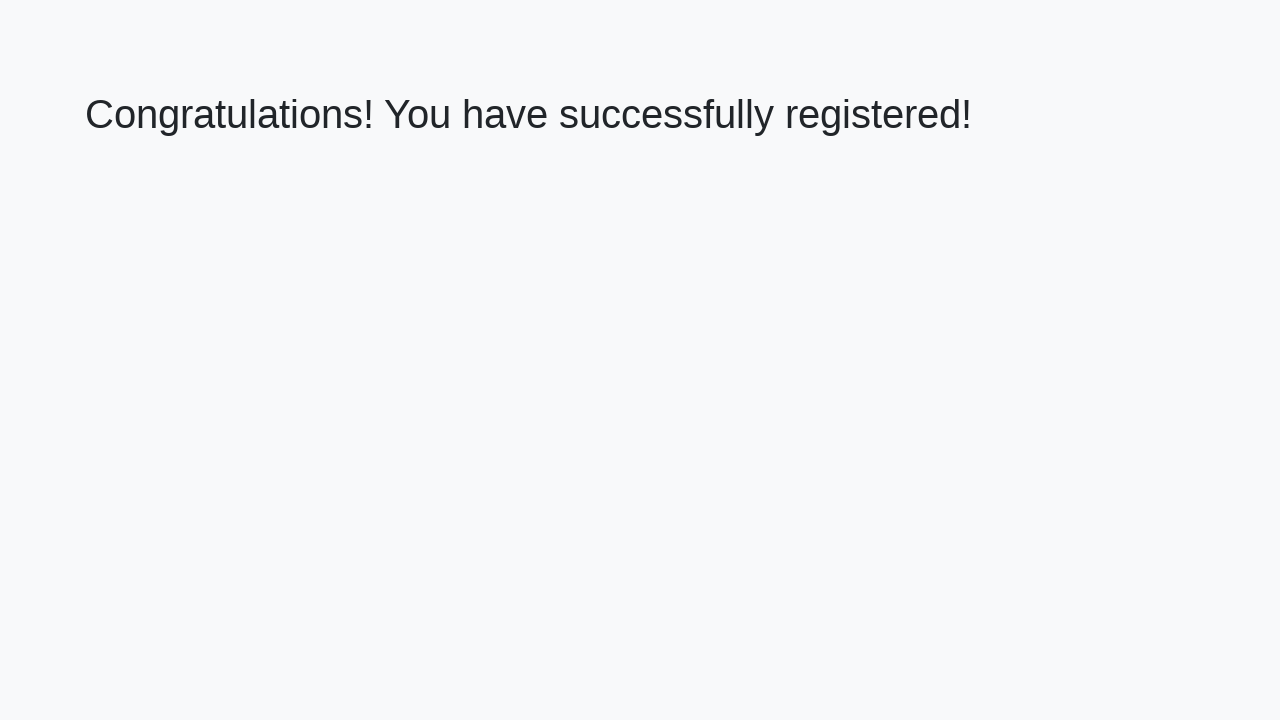

Form submission processed and page loaded
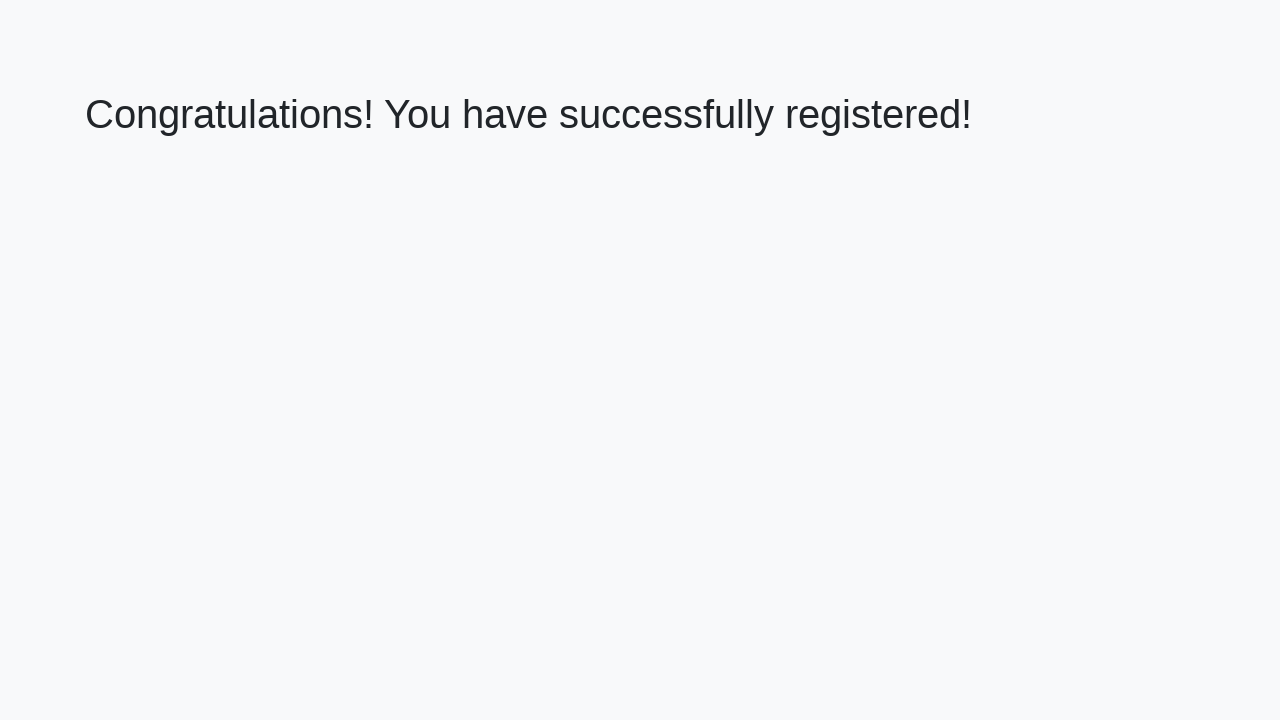

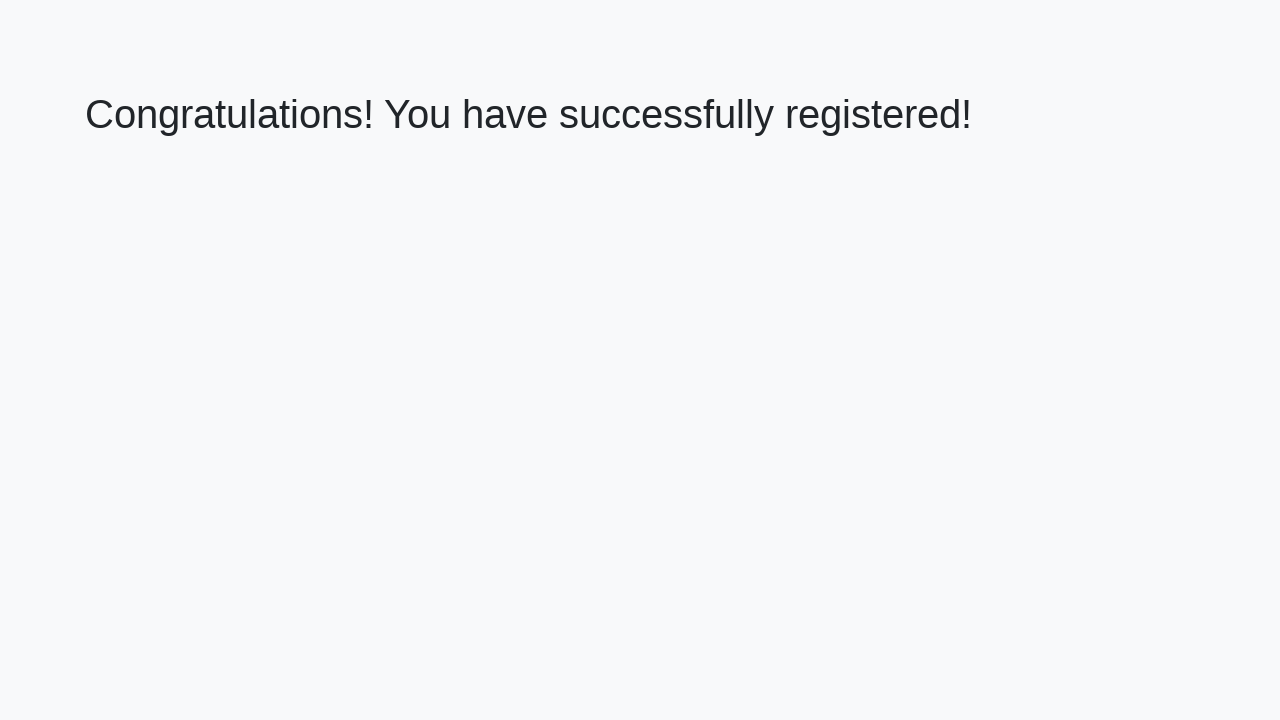